Tests element visibility toggle by clicking hide and show buttons and verifying the textbox visibility state.

Starting URL: https://rahulshettyacademy.com/AutomationPractice/

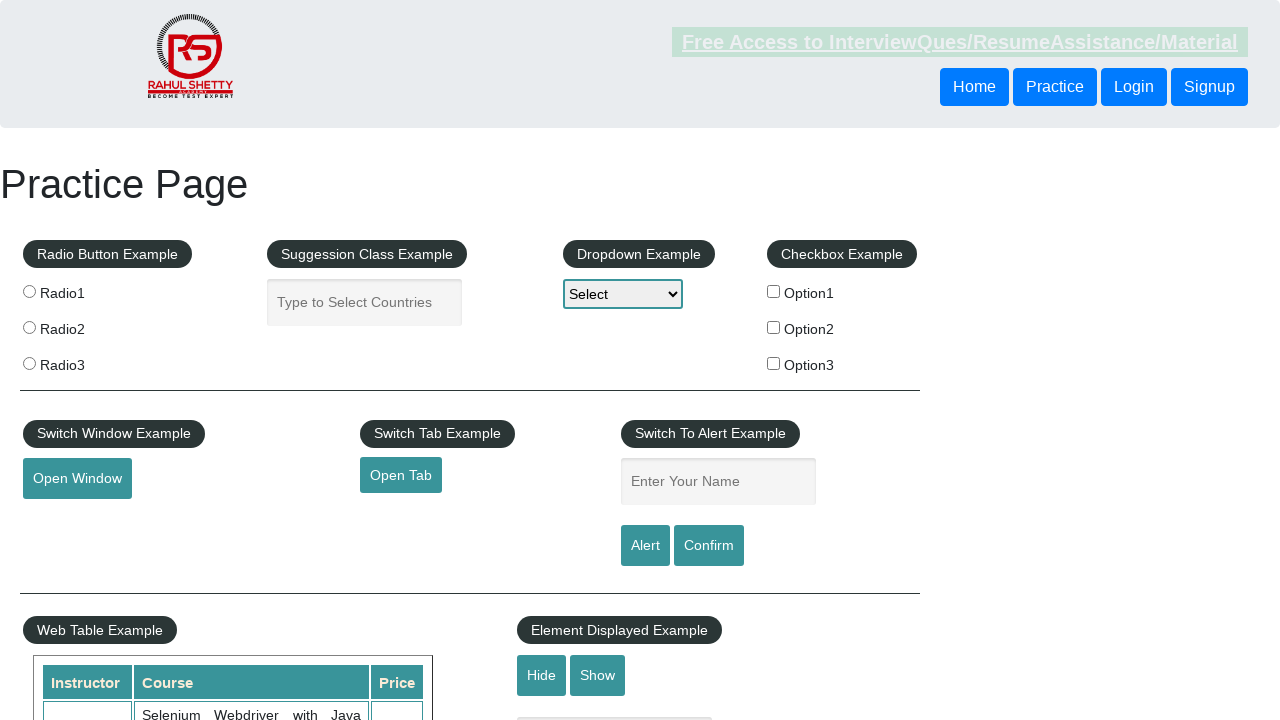

Scrolled Hide/Show Example textbox into view
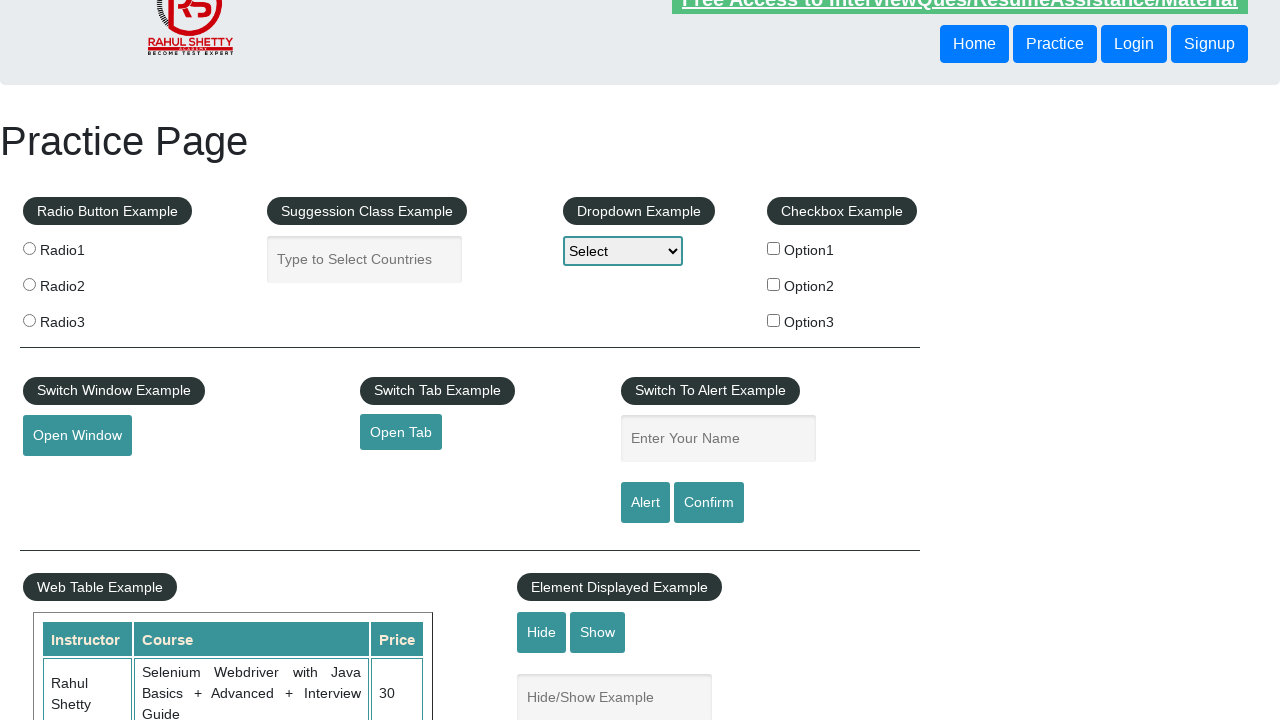

Clicked hide button to hide the textbox at (542, 632) on #hide-textbox
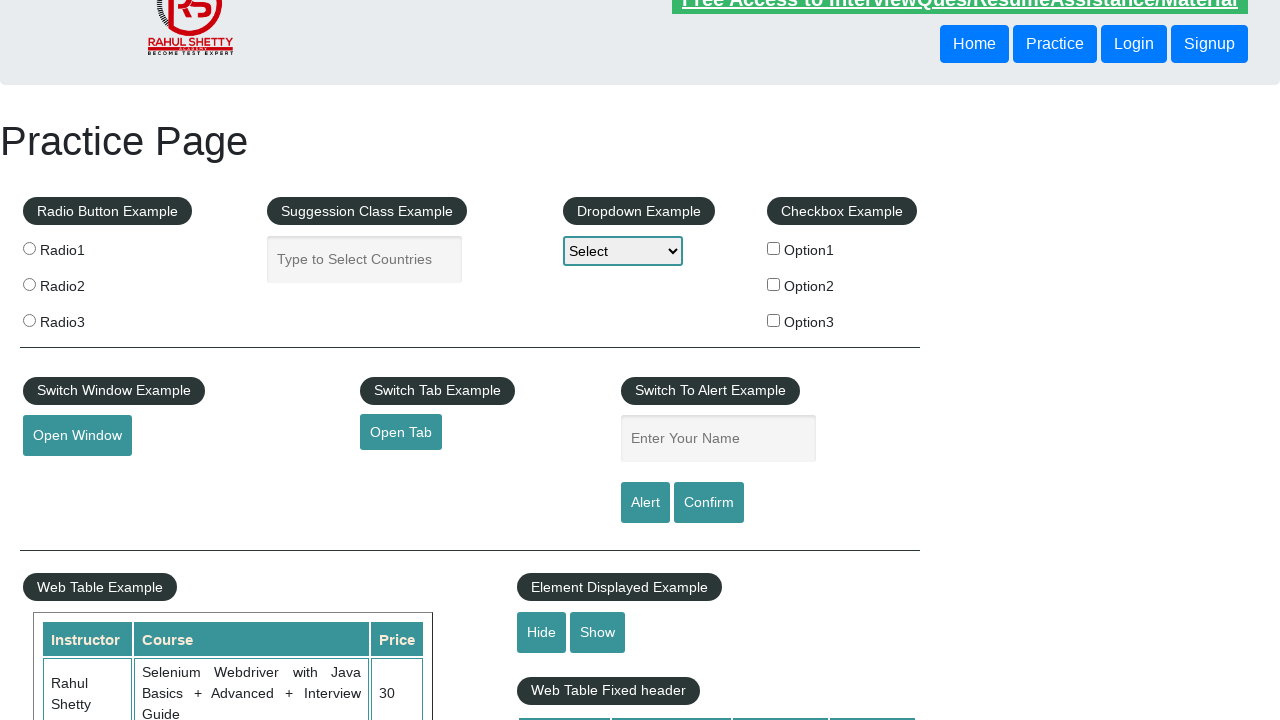

Verified textbox is hidden after clicking hide button
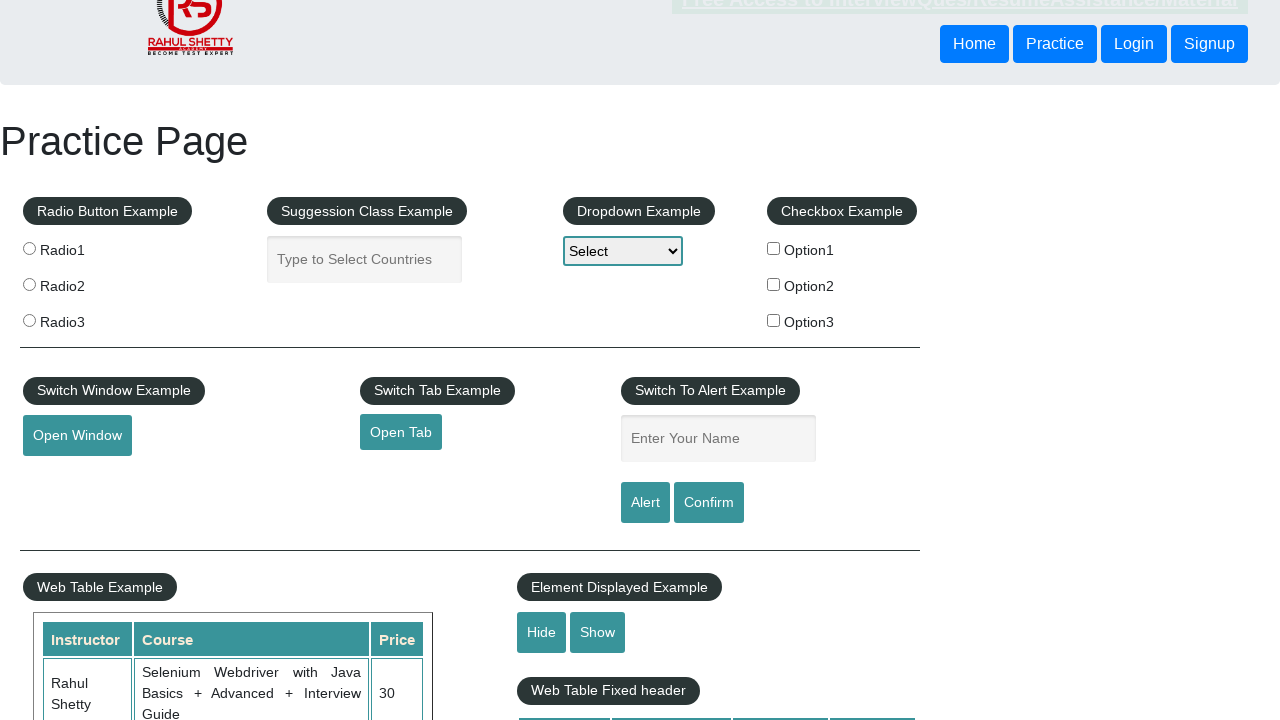

Clicked show button to reveal the textbox at (598, 632) on #show-textbox
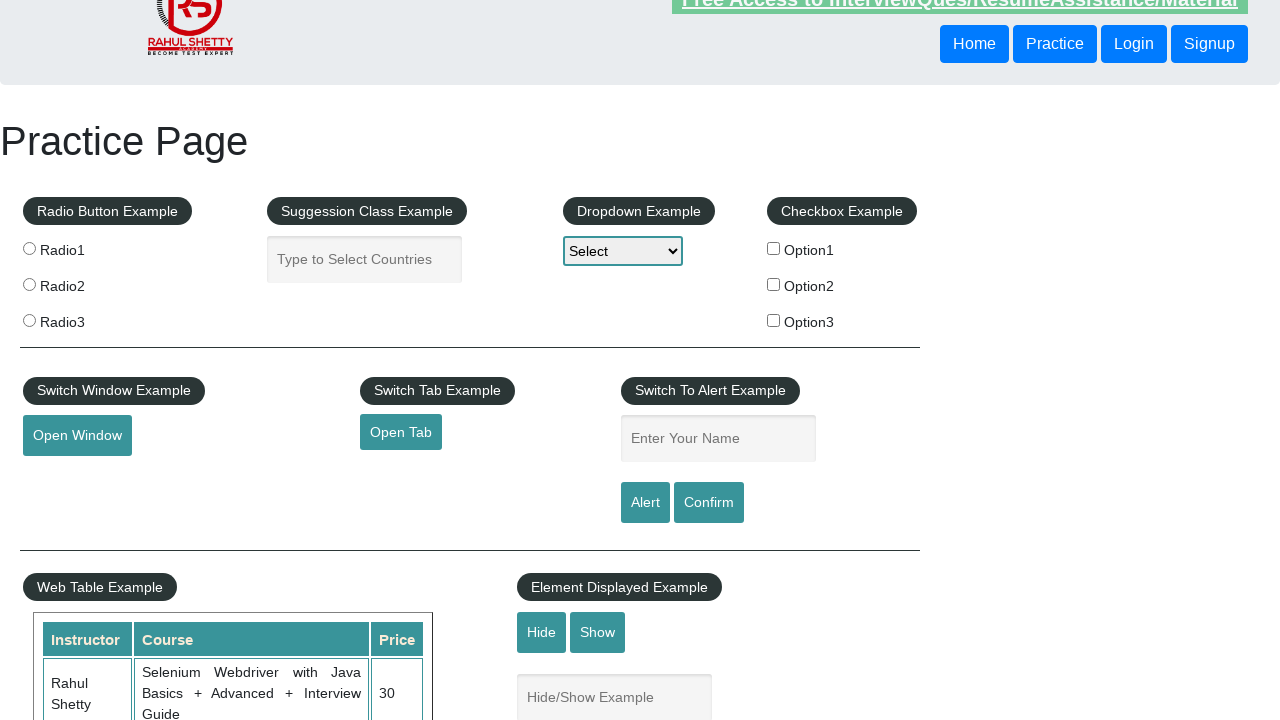

Verified textbox is visible after clicking show button
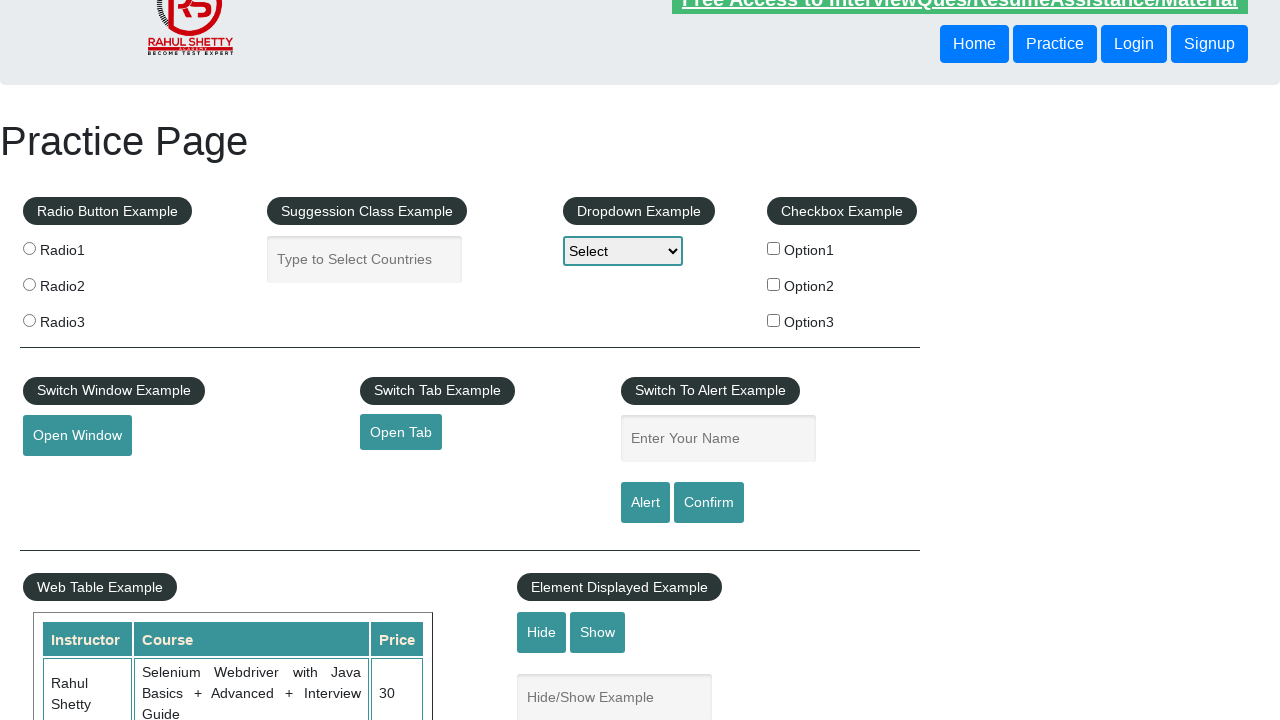

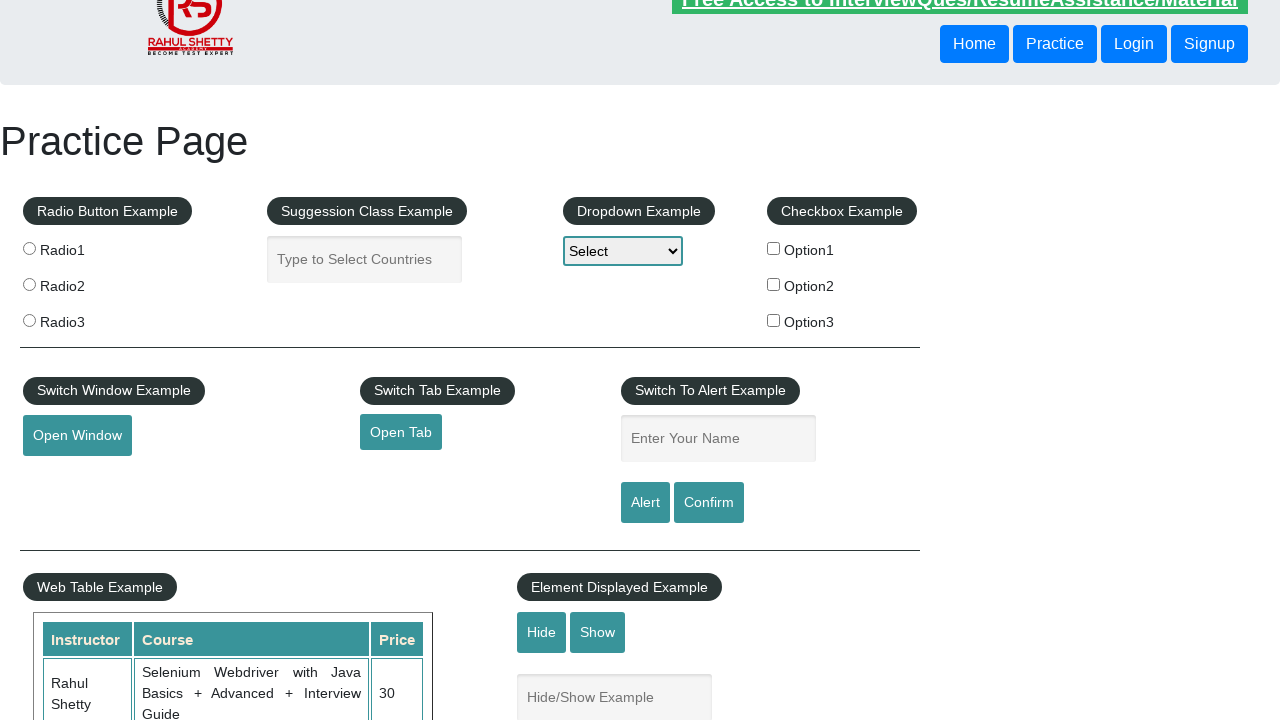